Tests various link types in the Links section including API call links that return different HTTP status codes

Starting URL: https://demoqa.com/

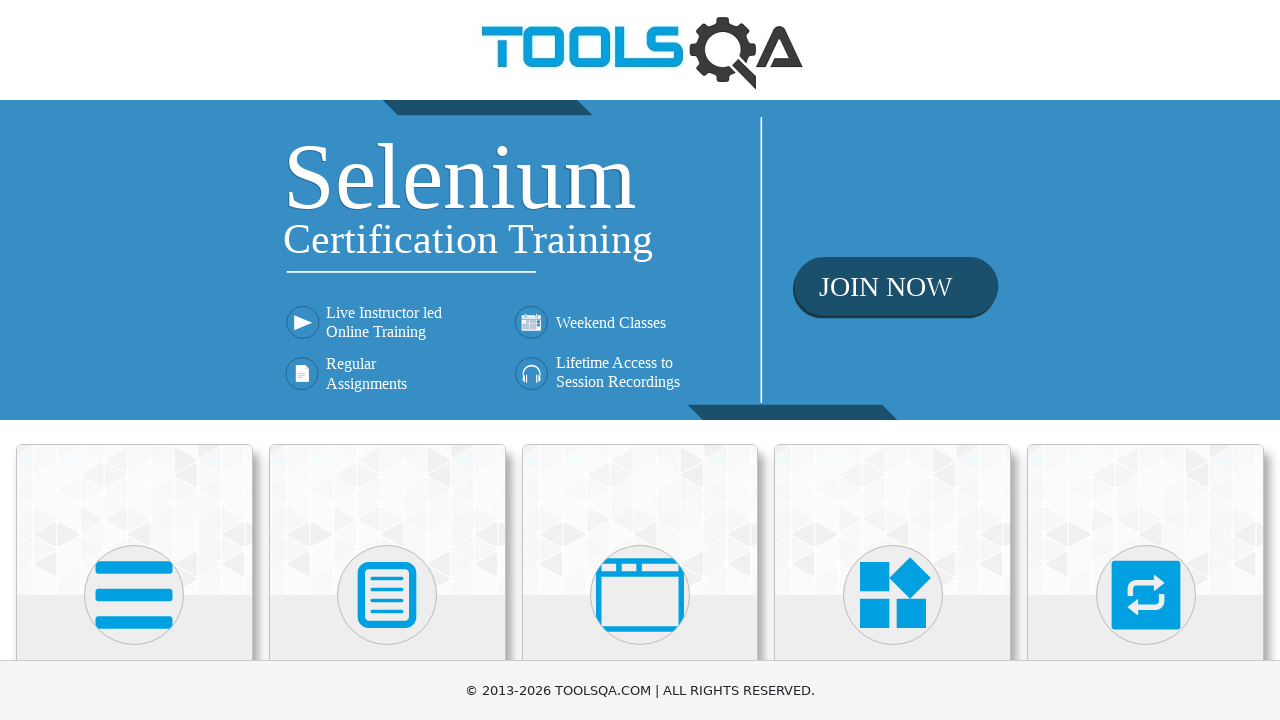

Clicked on Elements card at (134, 360) on text=Elements
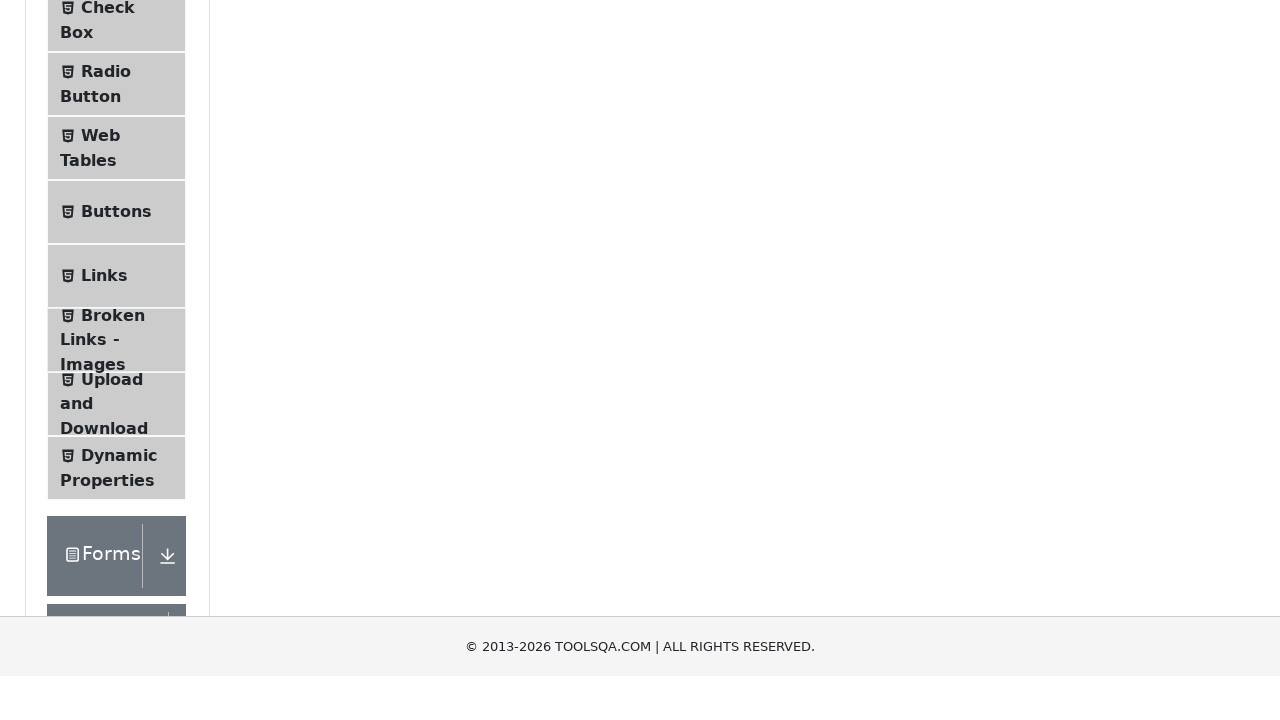

Clicked on Links menu item at (104, 581) on text=Links
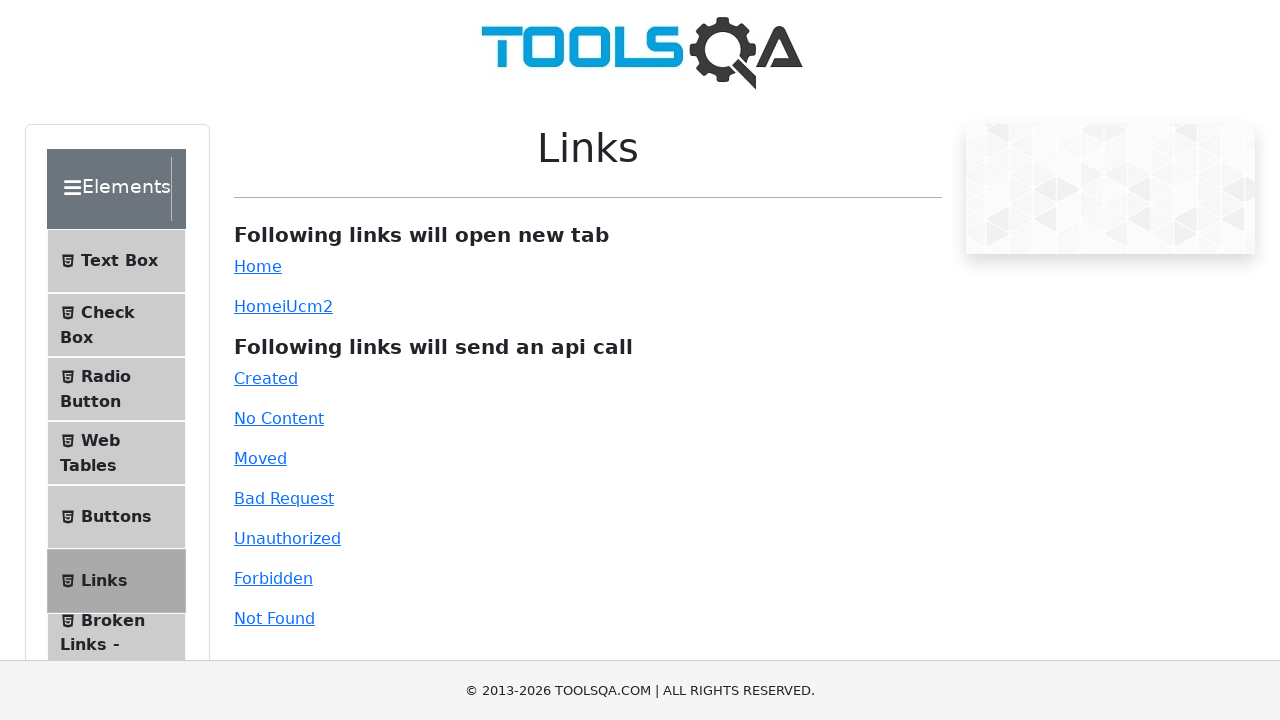

Clicked the Home simple link at (258, 266) on #simpleLink
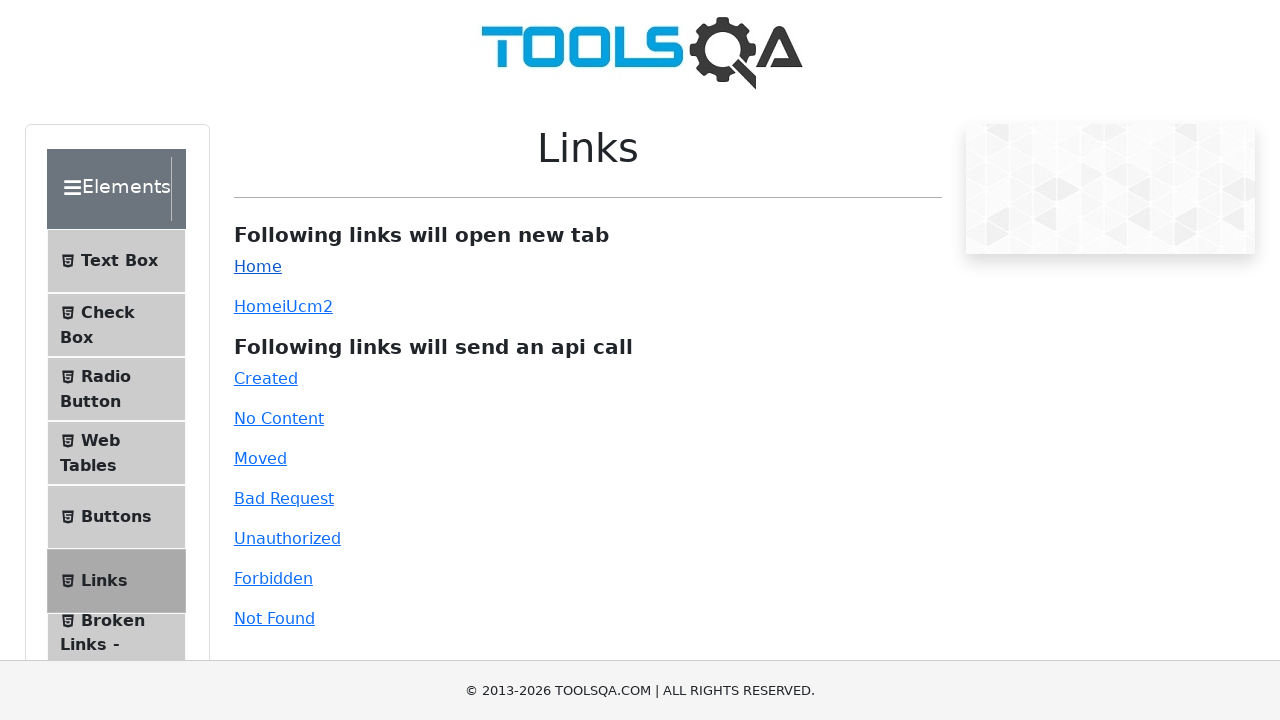

Clicked Created link (HTTP 201 status) at (266, 378) on #created
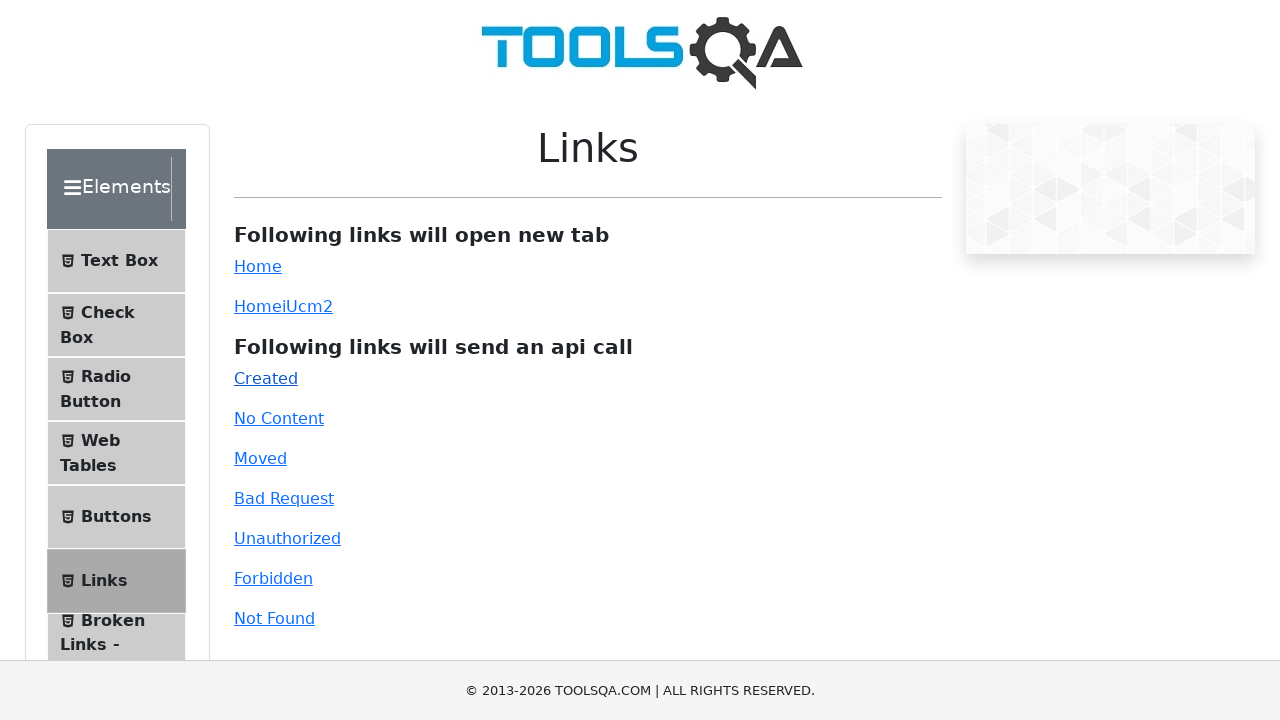

Created link response loaded
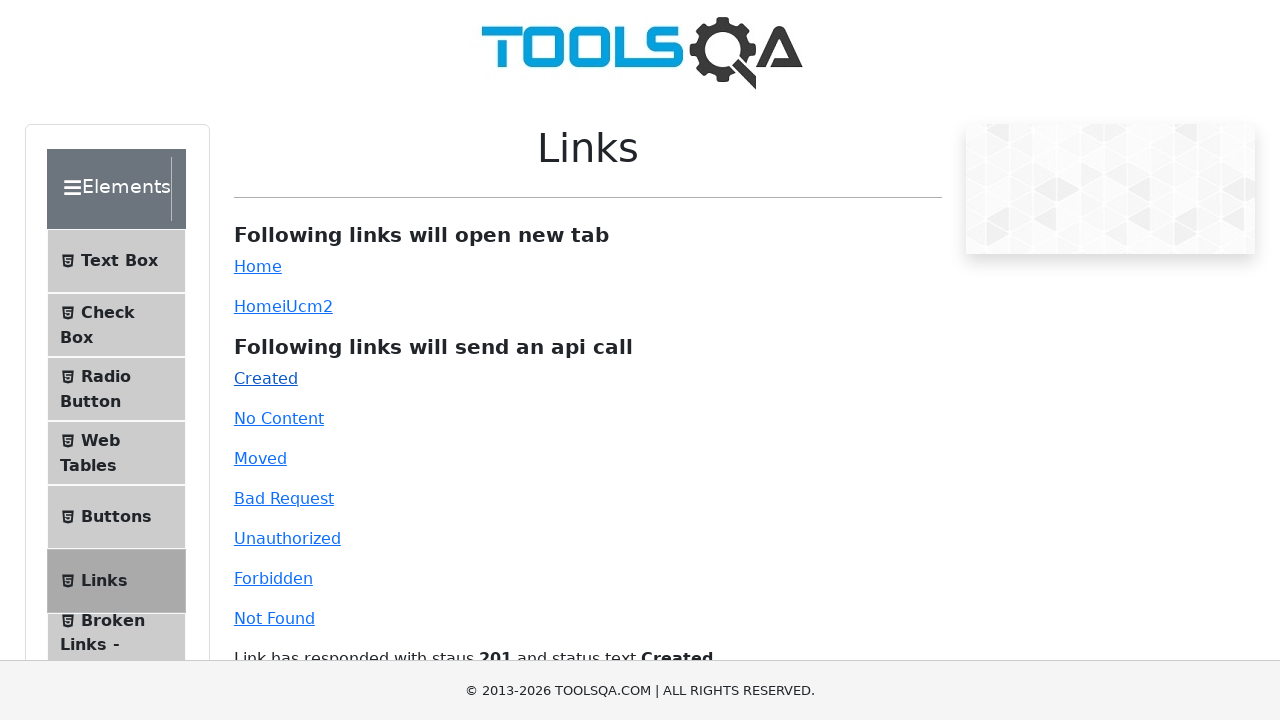

Clicked No Content link (HTTP 204 status) at (279, 418) on #no-content
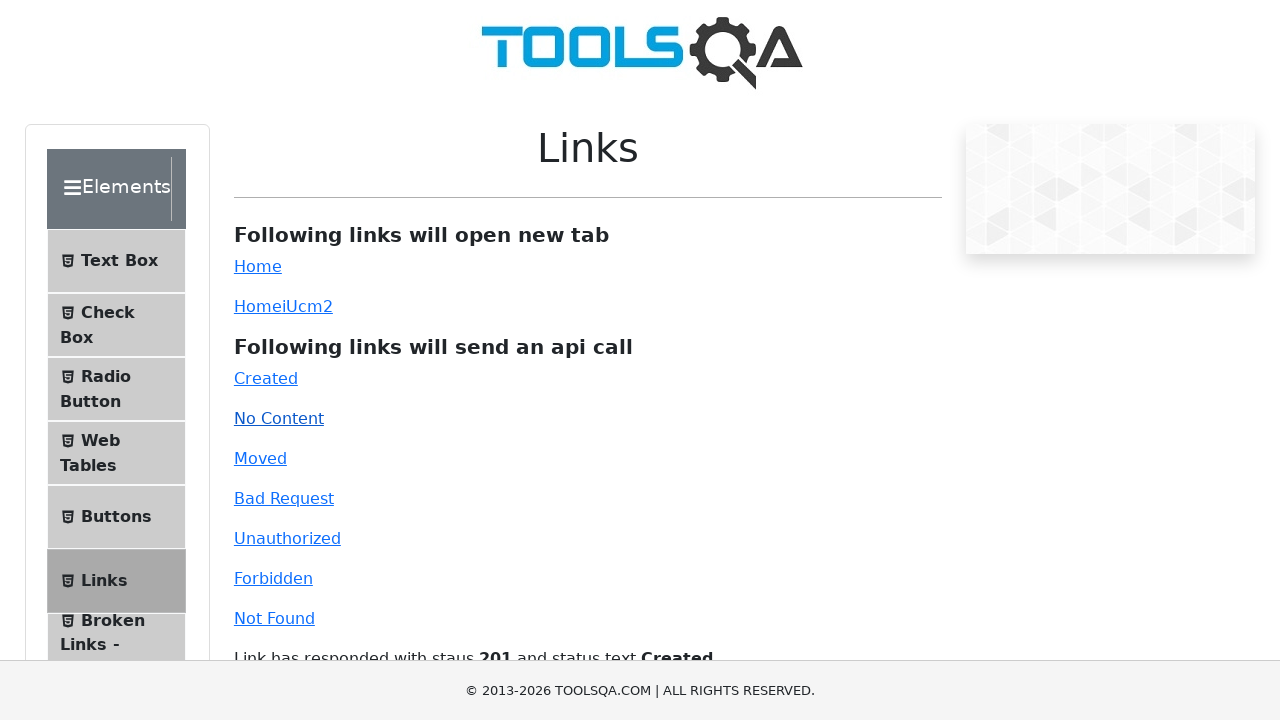

No Content link response loaded
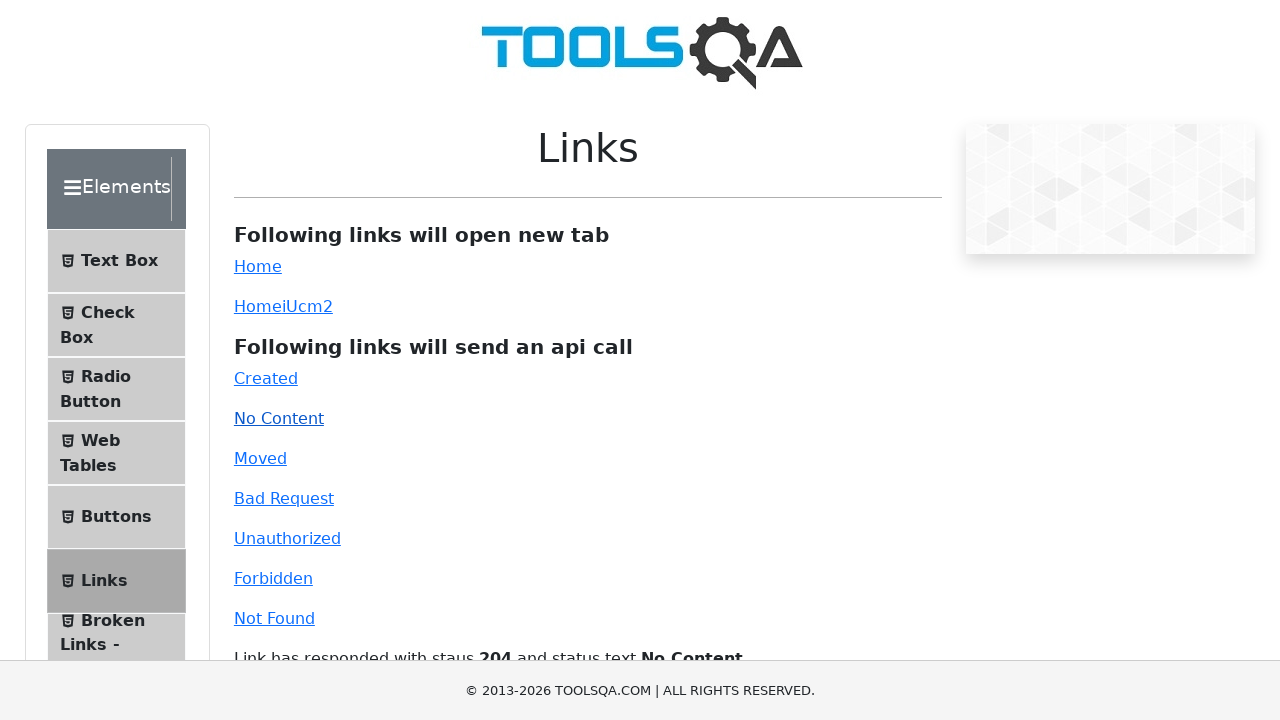

Clicked Moved link (HTTP 301 status) at (260, 458) on #moved
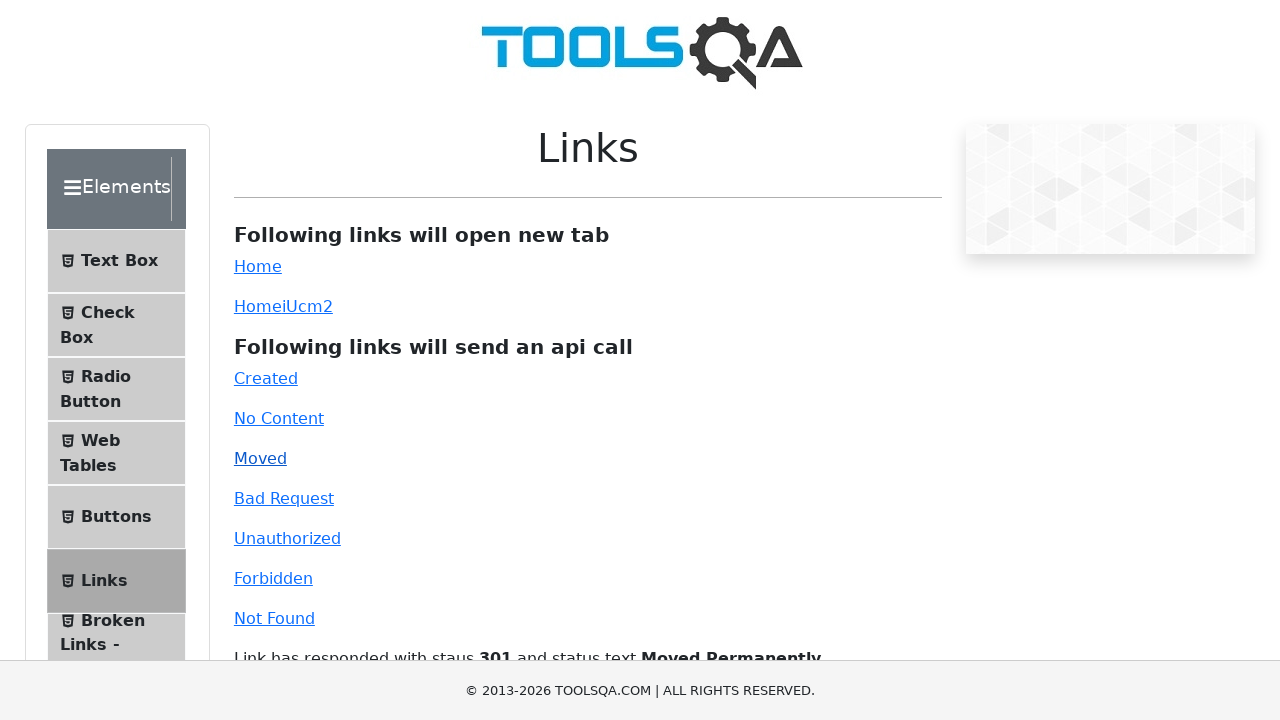

Moved link response loaded
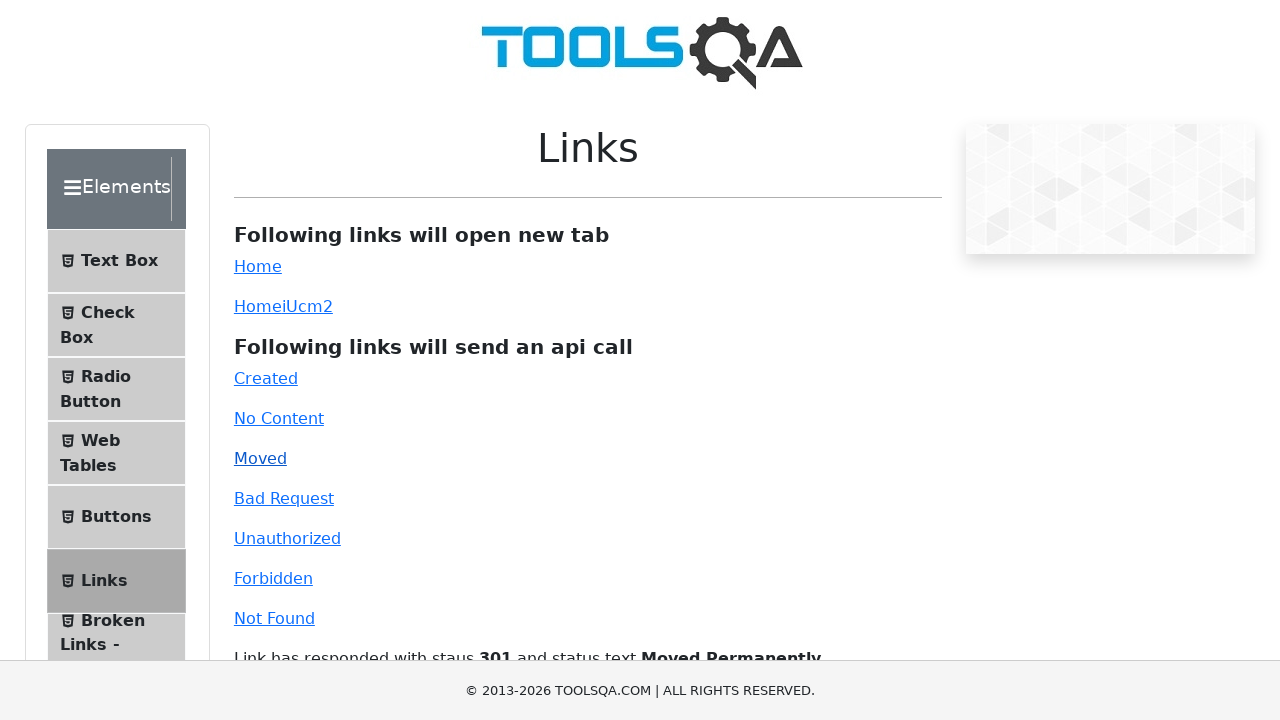

Clicked Bad Request link (HTTP 400 status) at (284, 498) on #bad-request
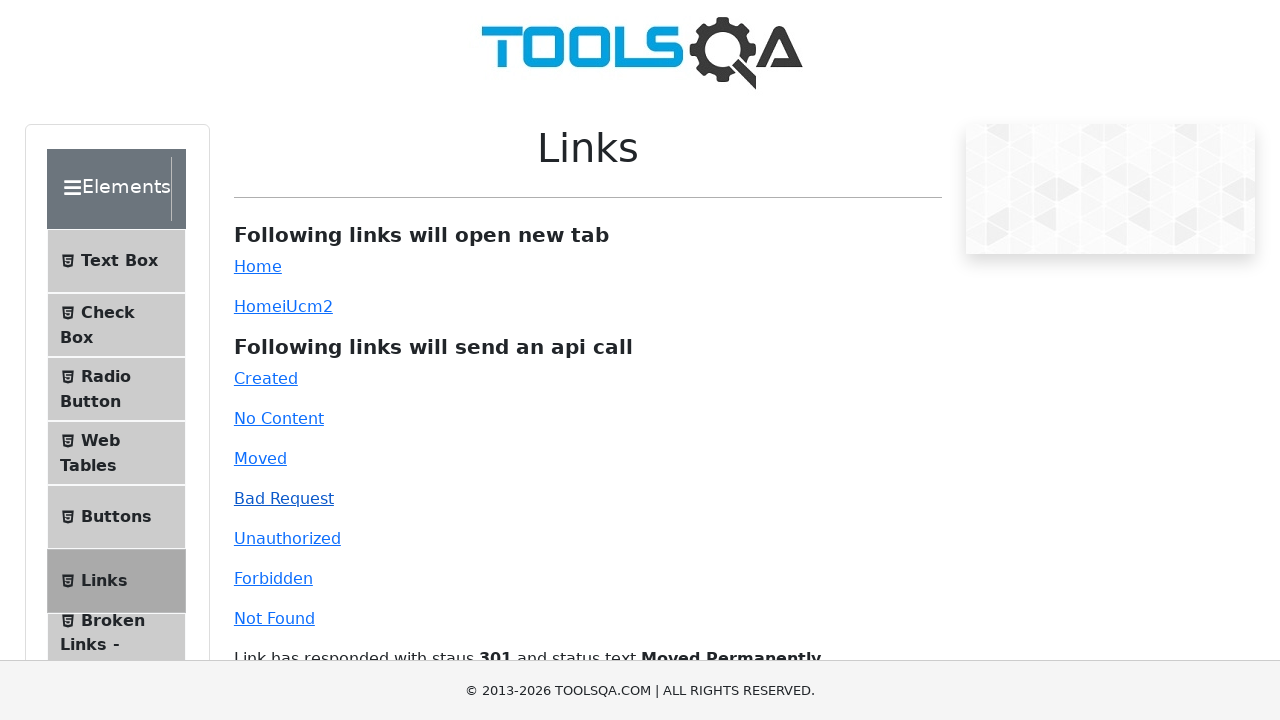

Bad Request link response loaded
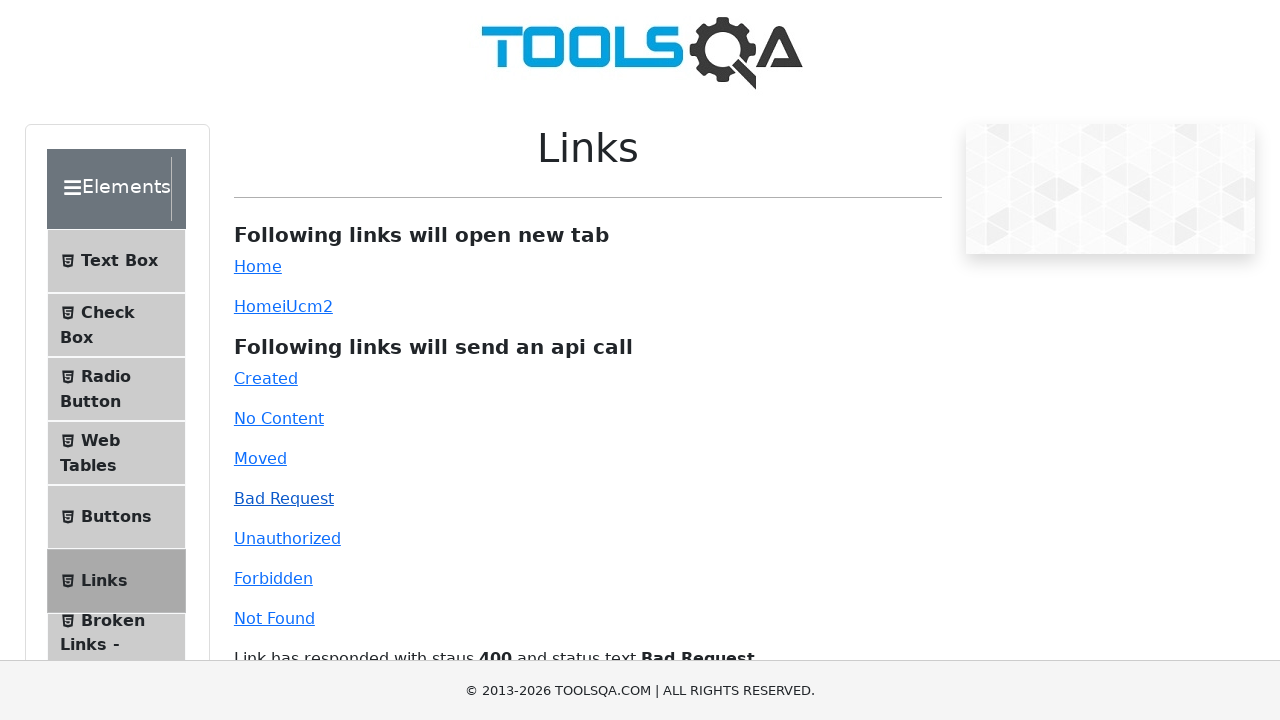

Clicked Unauthorized link (HTTP 401 status) at (287, 538) on #unauthorized
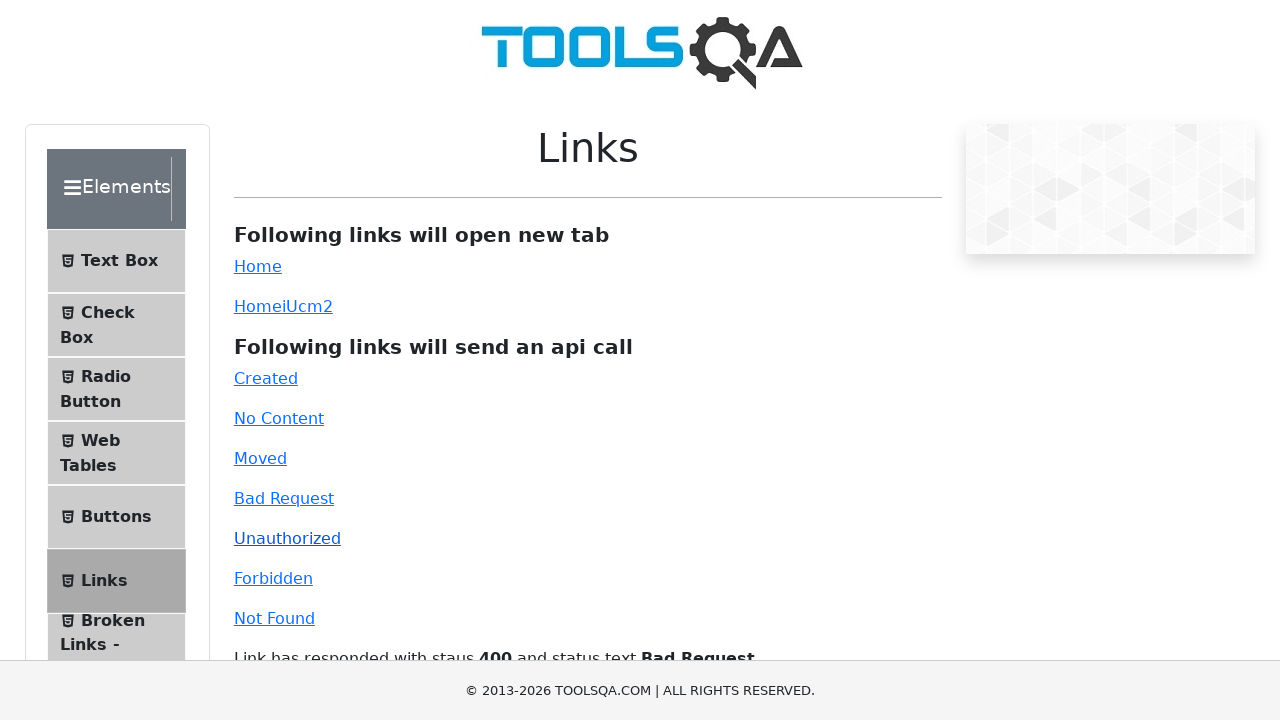

Unauthorized link response loaded
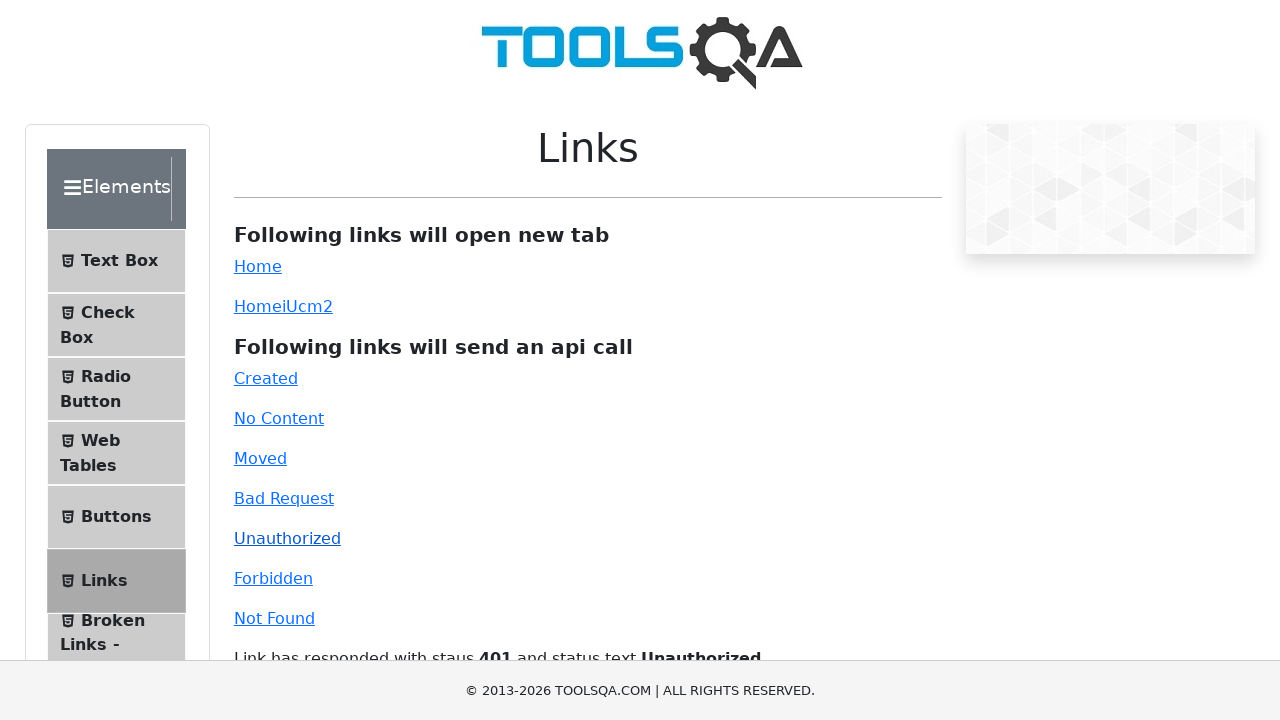

Clicked Forbidden link (HTTP 403 status) at (273, 578) on #forbidden
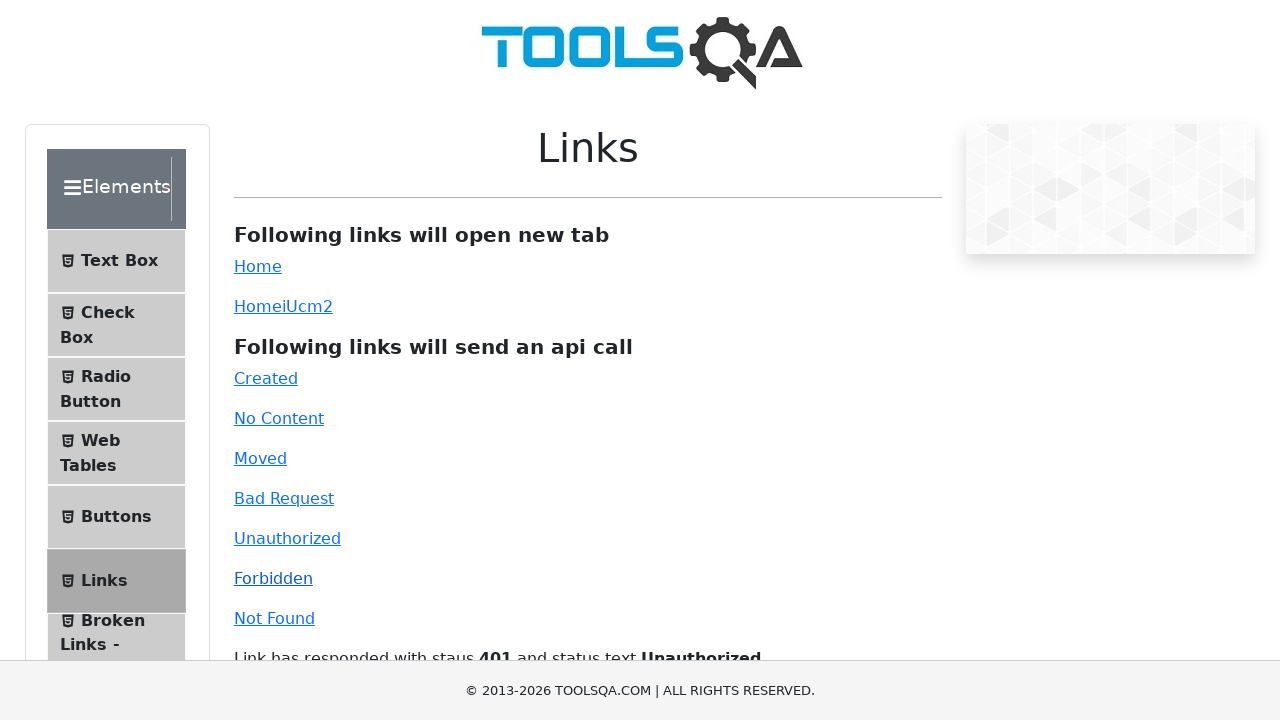

Forbidden link response loaded
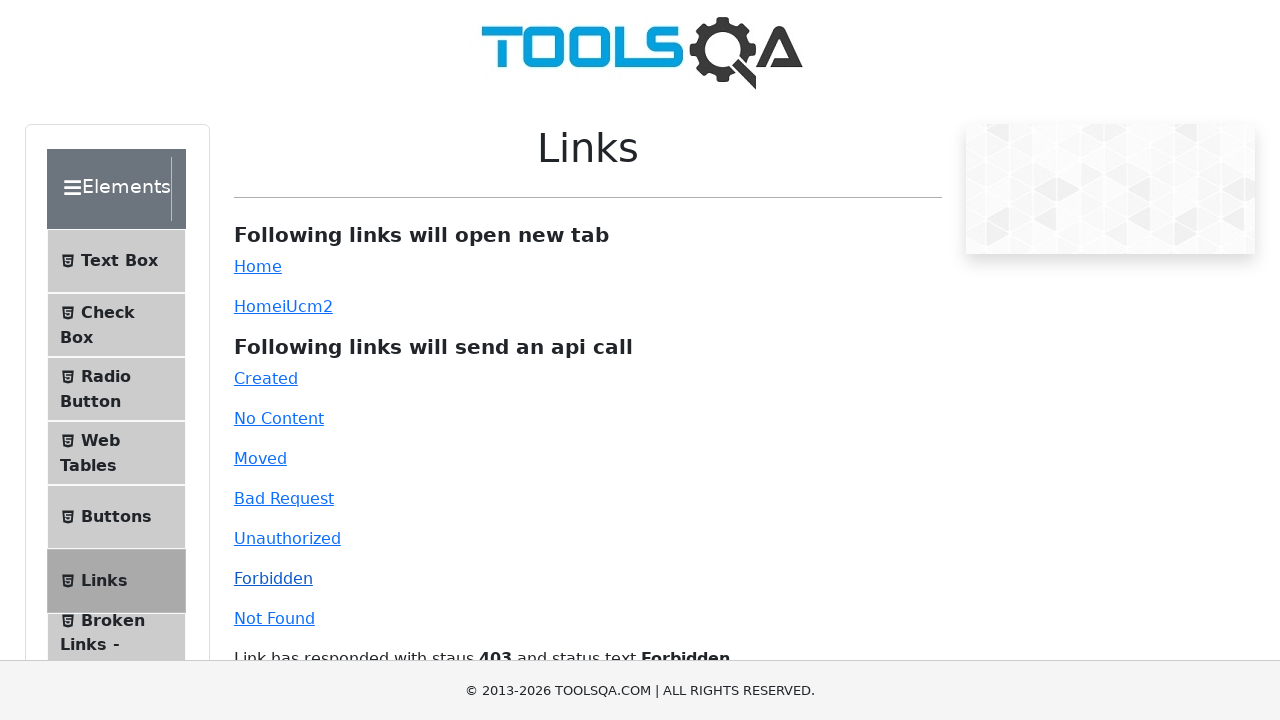

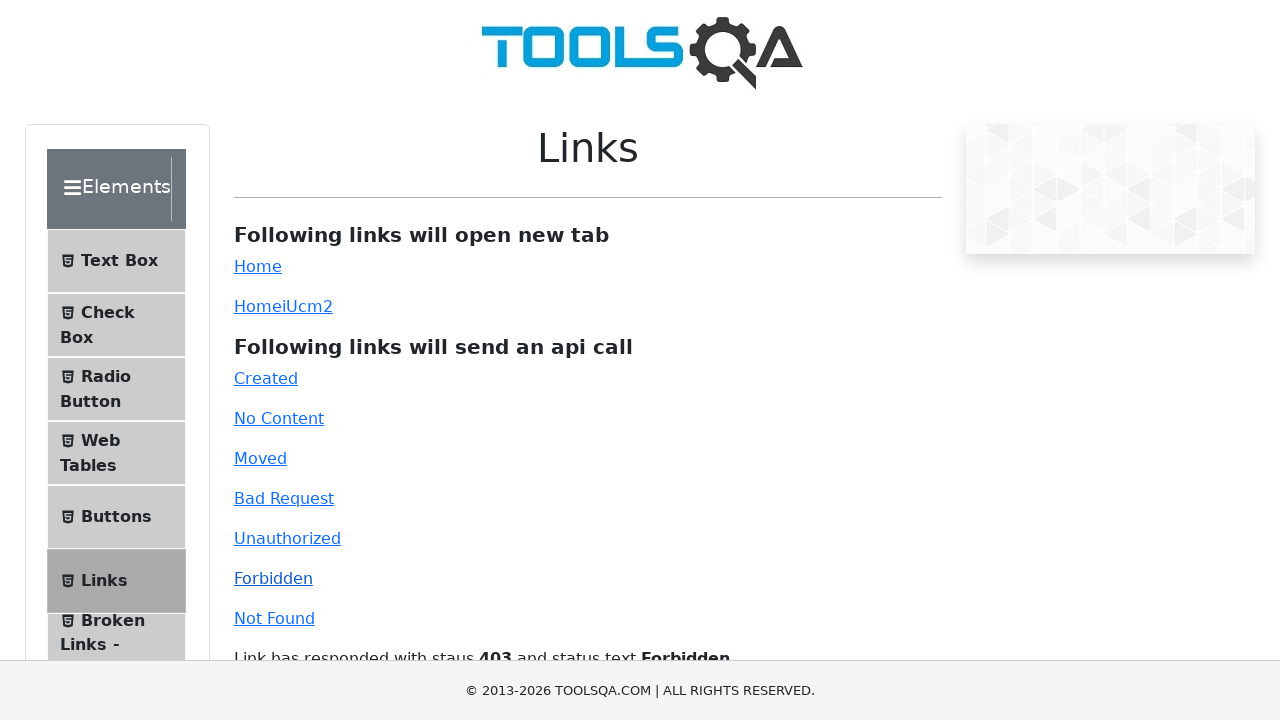